Tests clicking on a growing button and verifies that the event is triggered

Starting URL: https://testpages.herokuapp.com/styled/challenges/growing-clickable.html

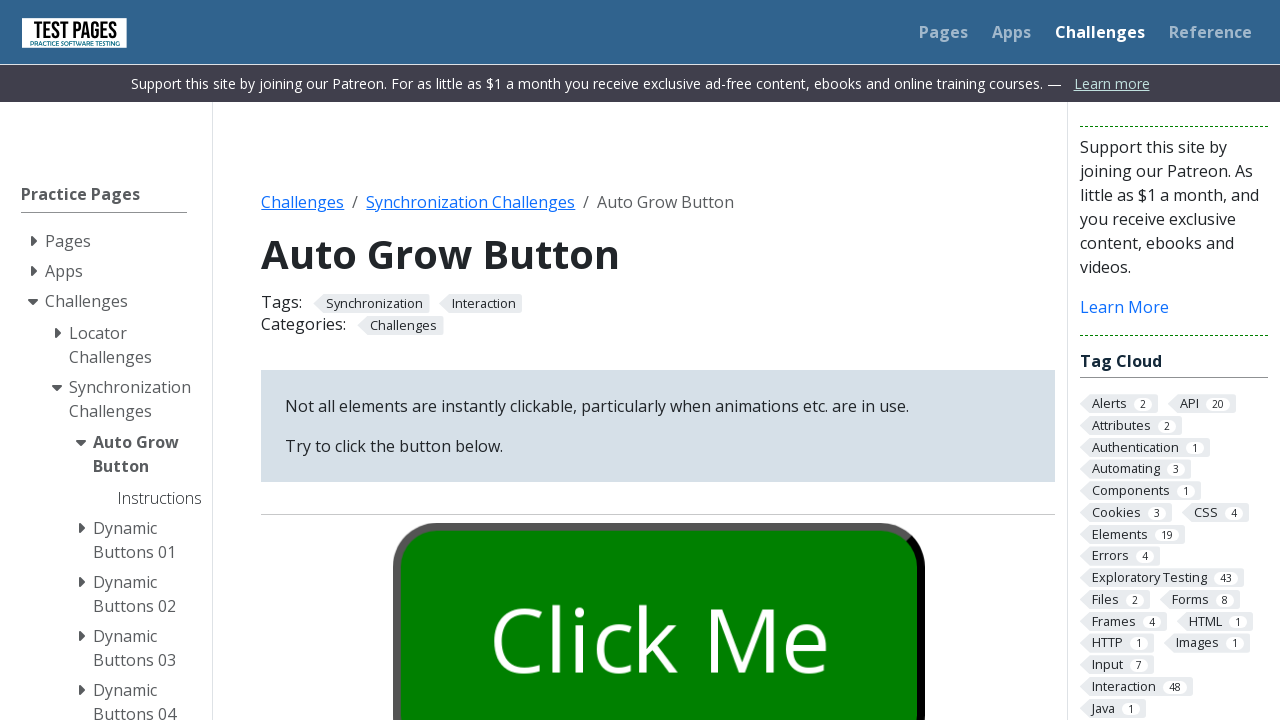

Waited 5 seconds for button to grow fully
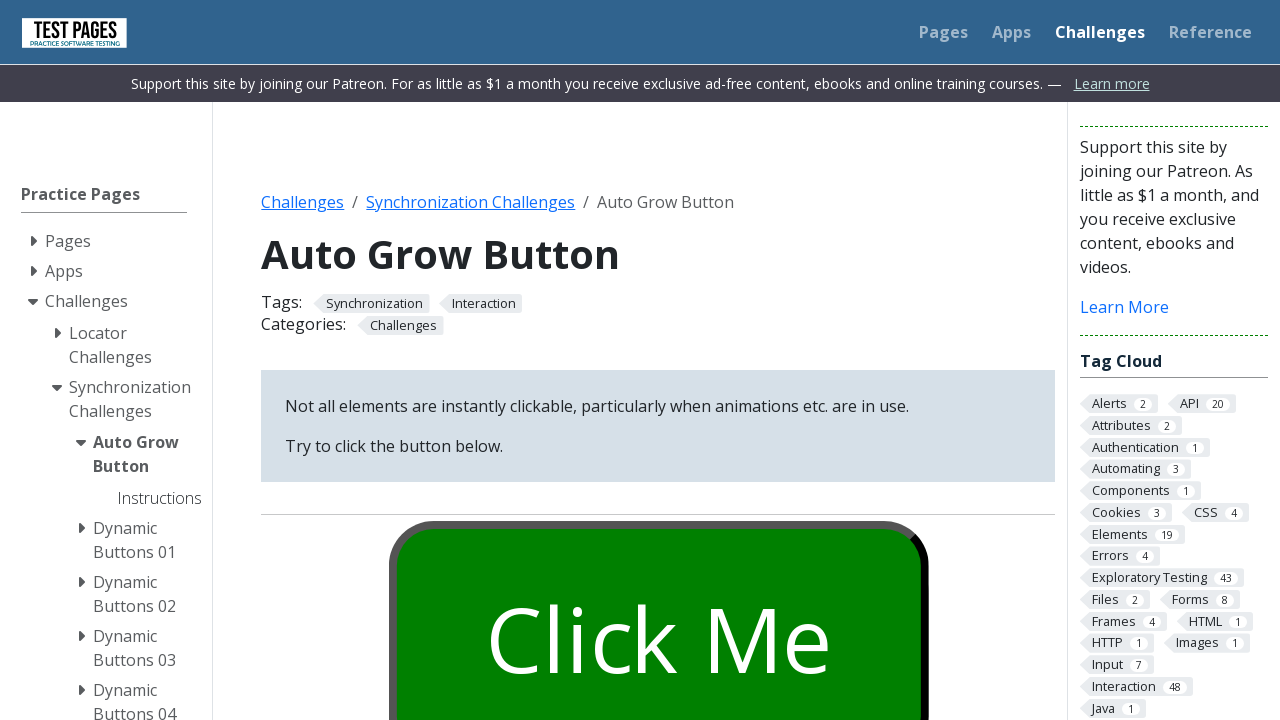

Clicked the growing button at (658, 600) on #growbutton
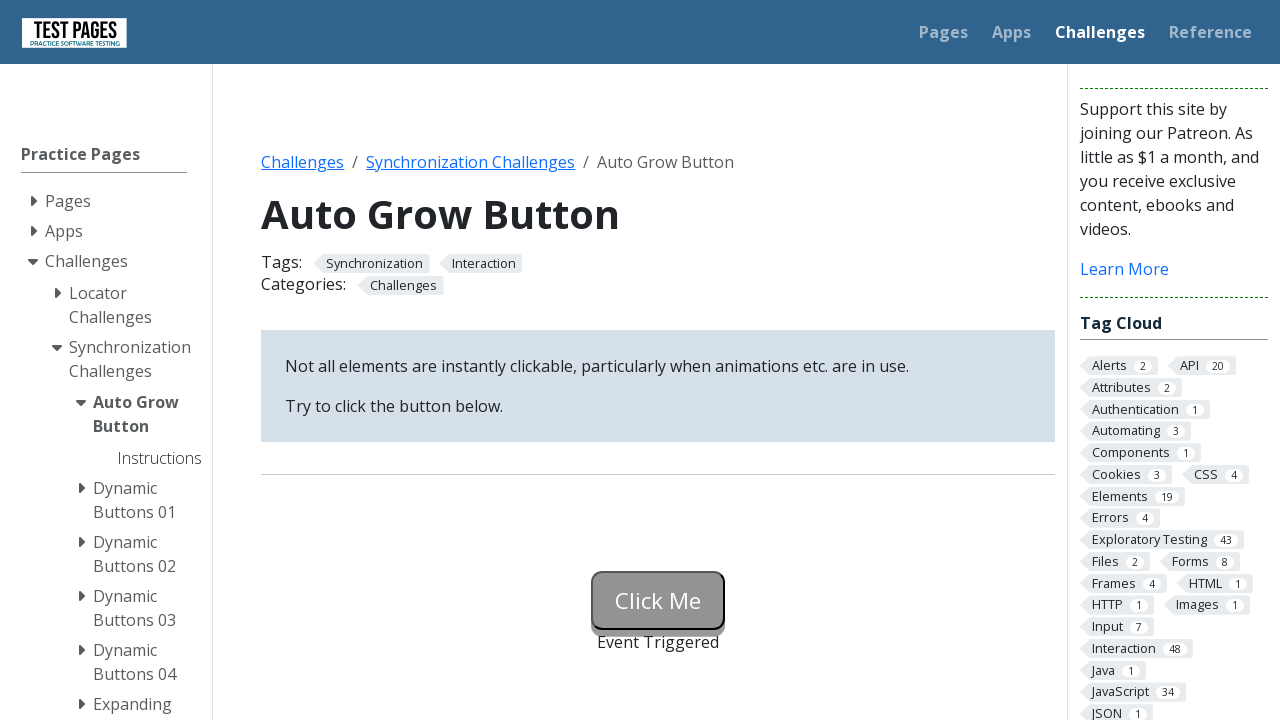

Located the status element
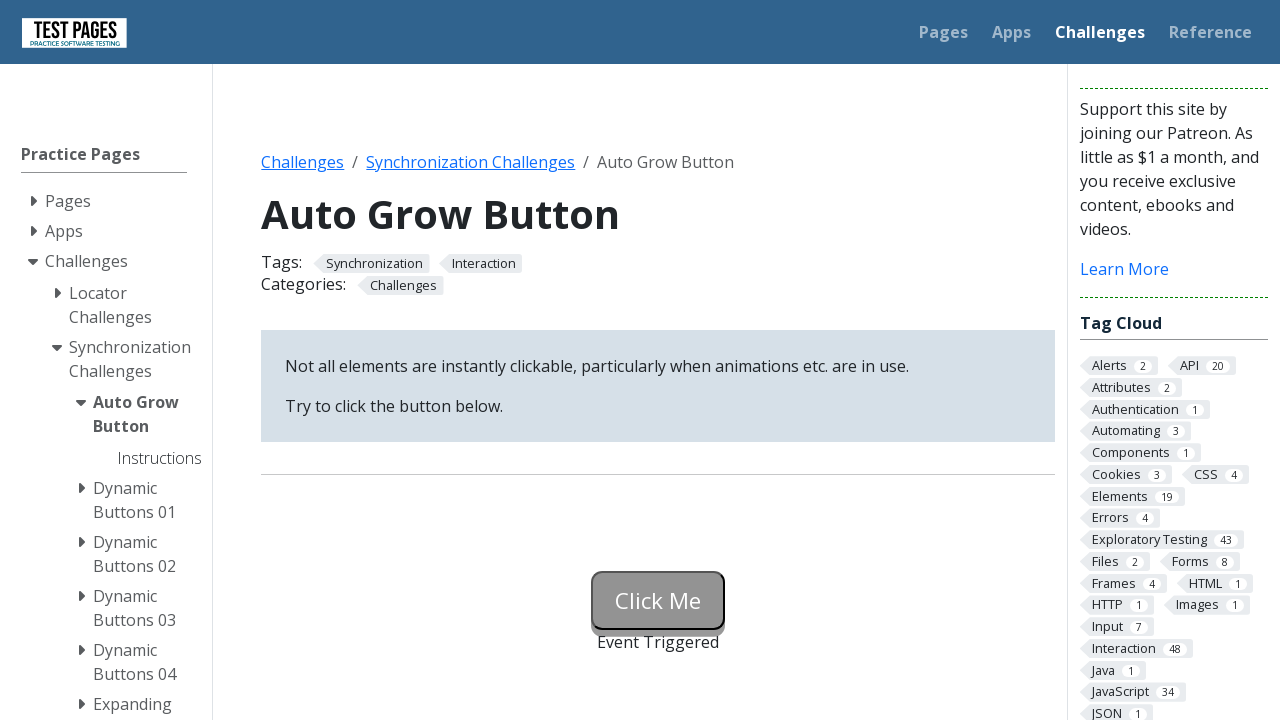

Verified that the event was triggered (status shows 'Event Triggered')
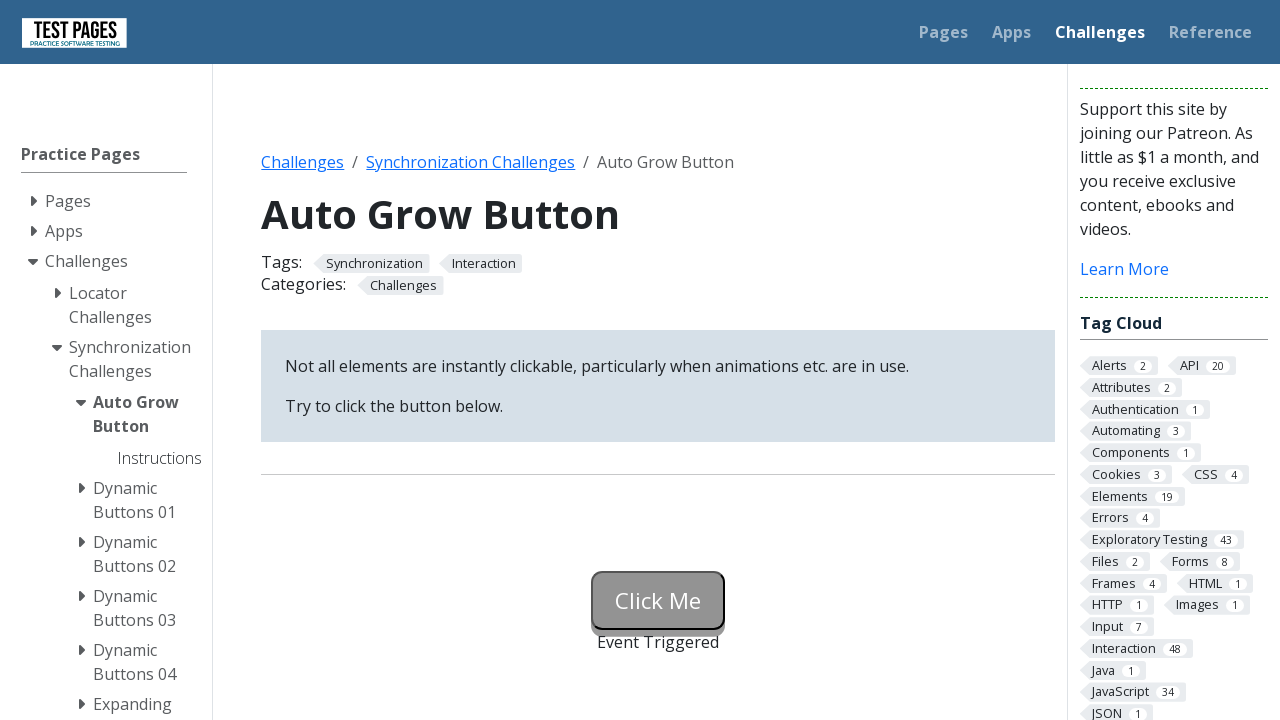

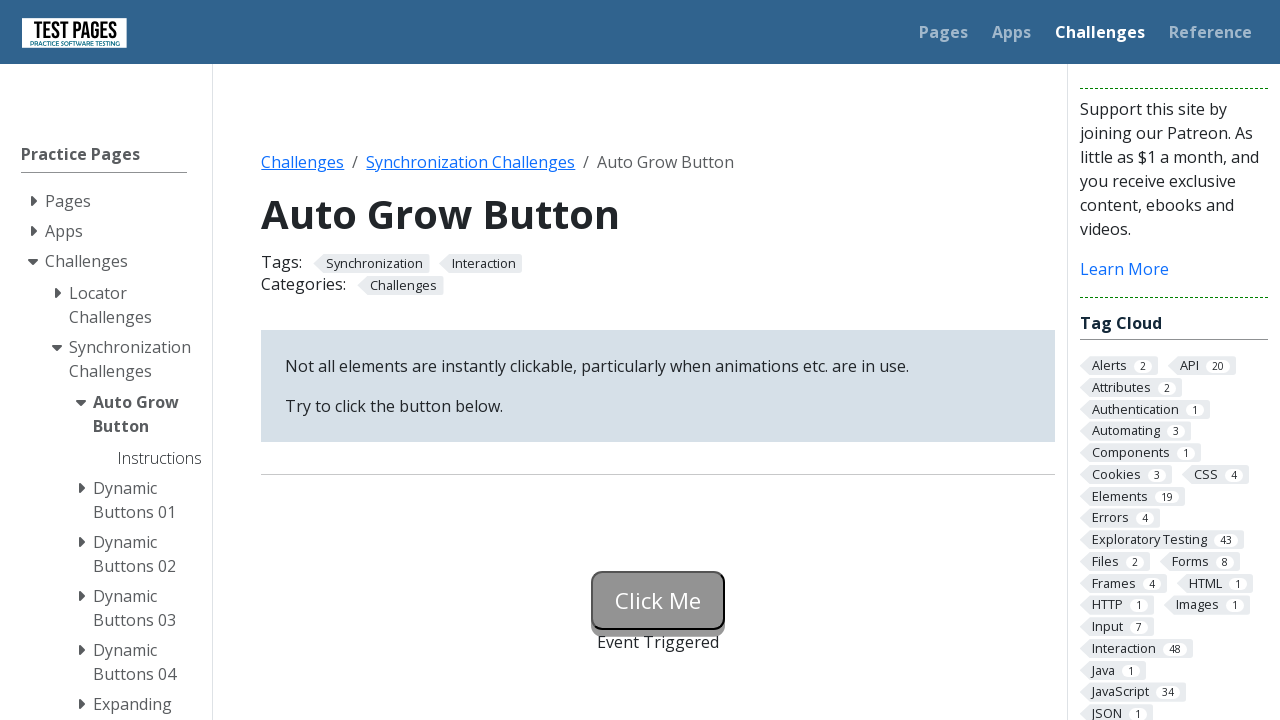